Tests entering text in a JavaScript prompt dialog by clicking the JS Prompt button, entering text, and accepting

Starting URL: https://the-internet.herokuapp.com/javascript_alerts

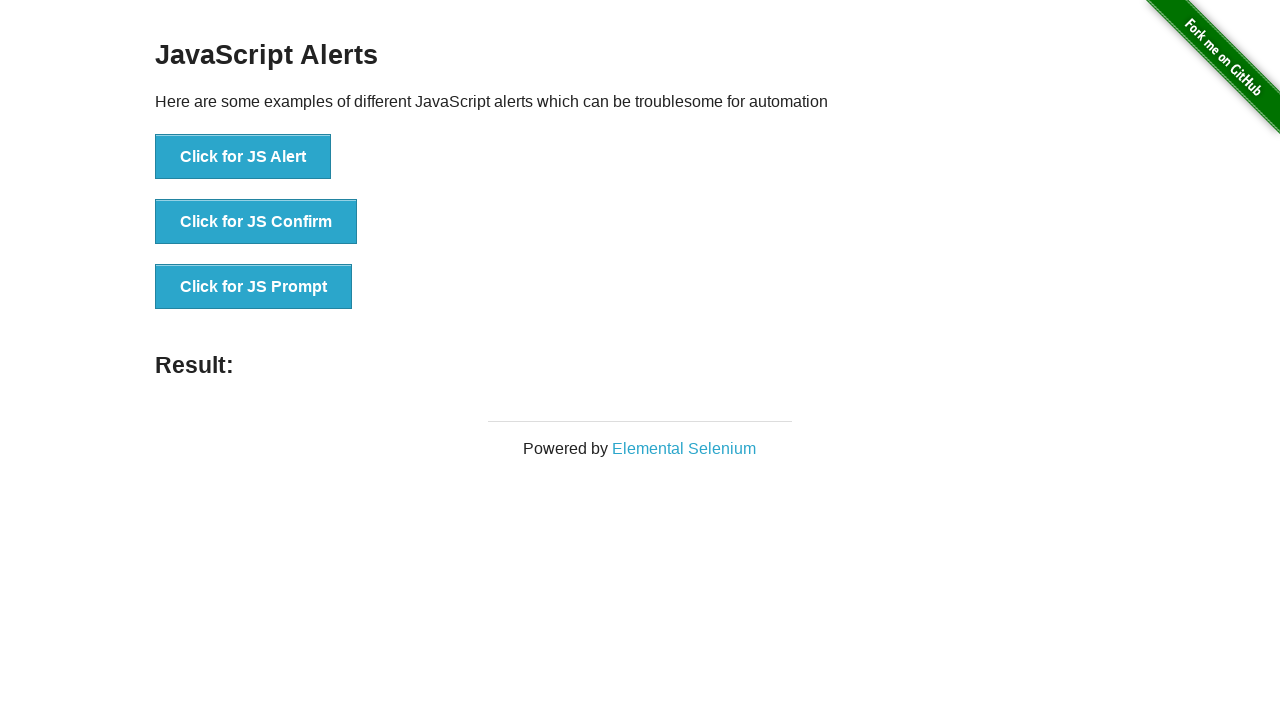

Set up dialog handler to accept prompt with text 'Mohamed'
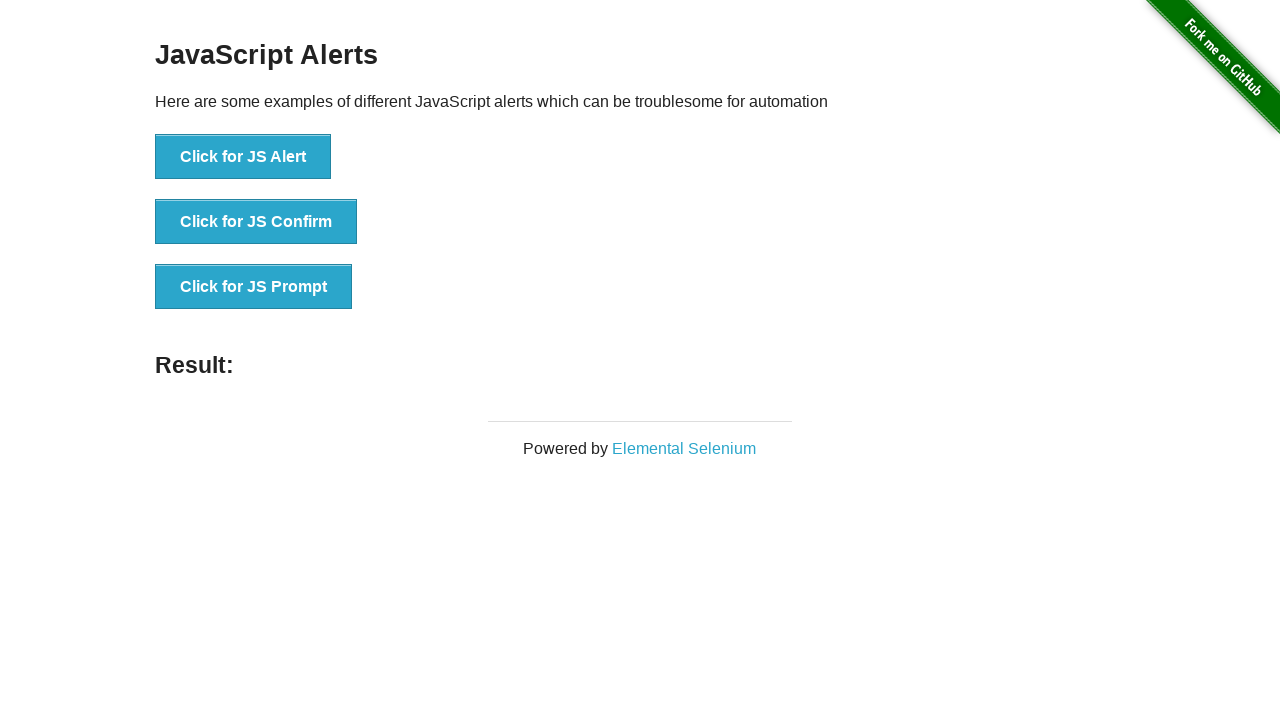

Clicked the JS Prompt button to trigger the dialog at (254, 287) on [onclick='jsPrompt()']
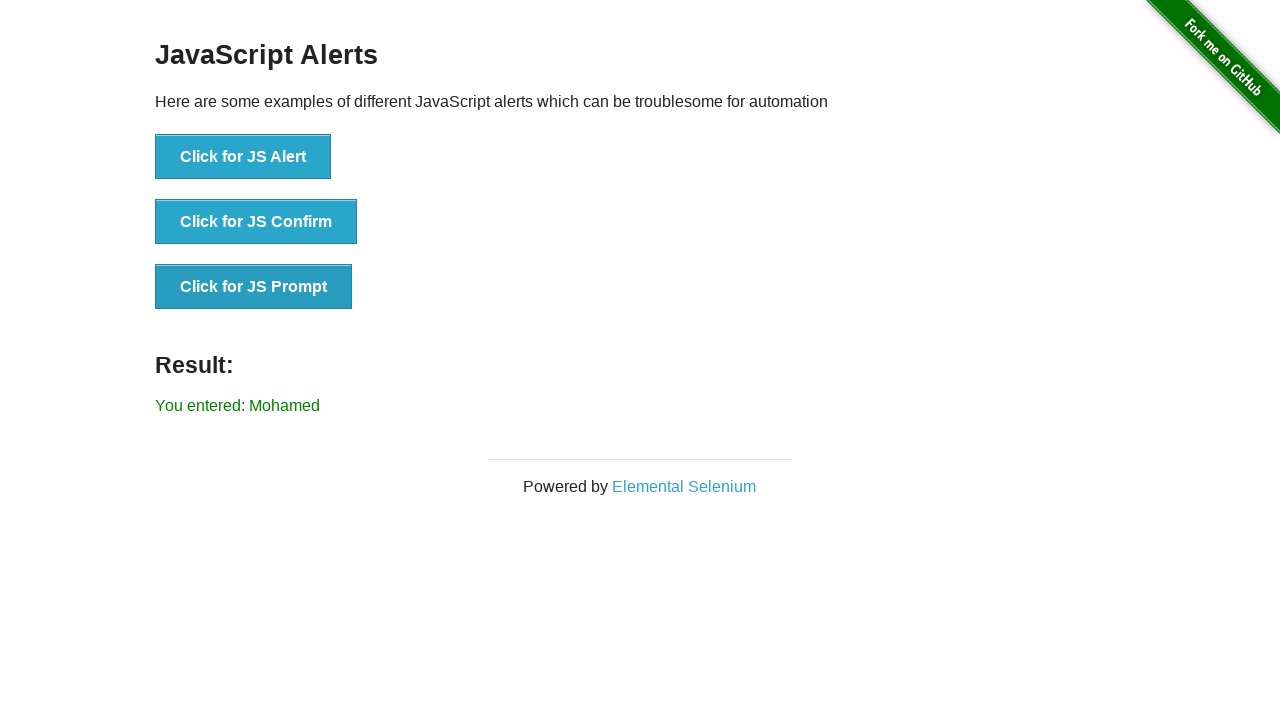

Waited for result element to appear after accepting prompt
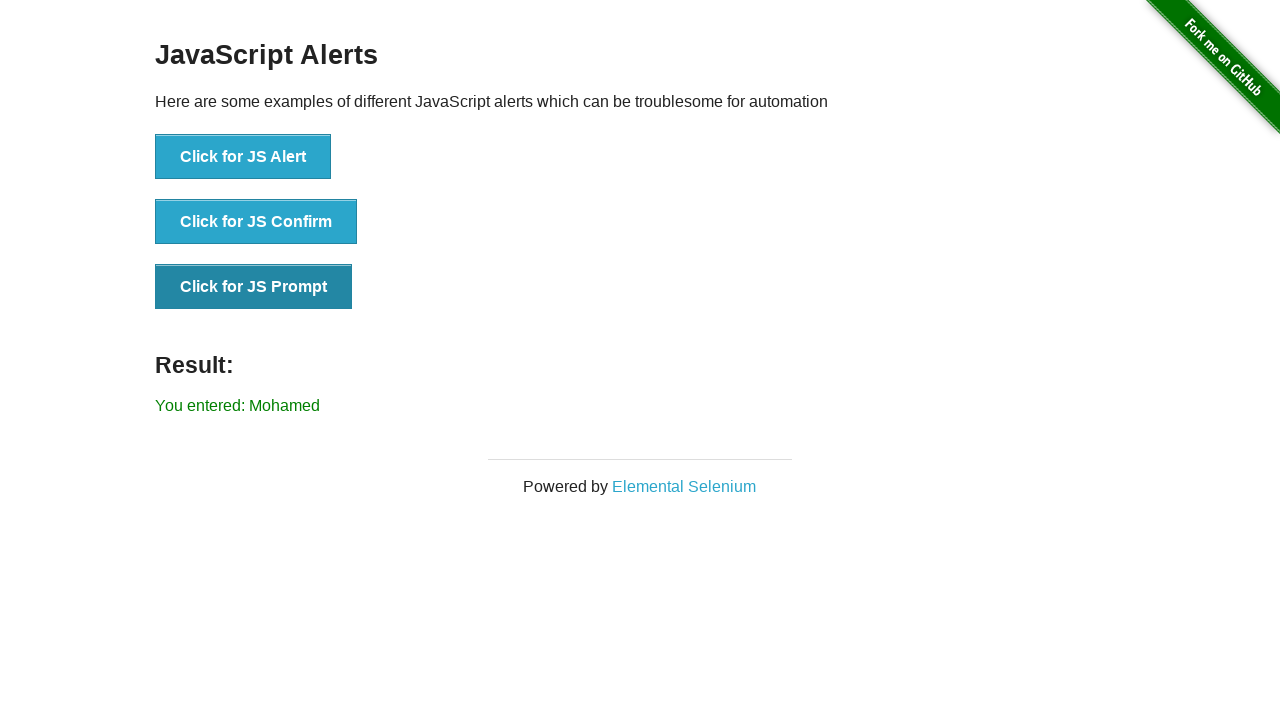

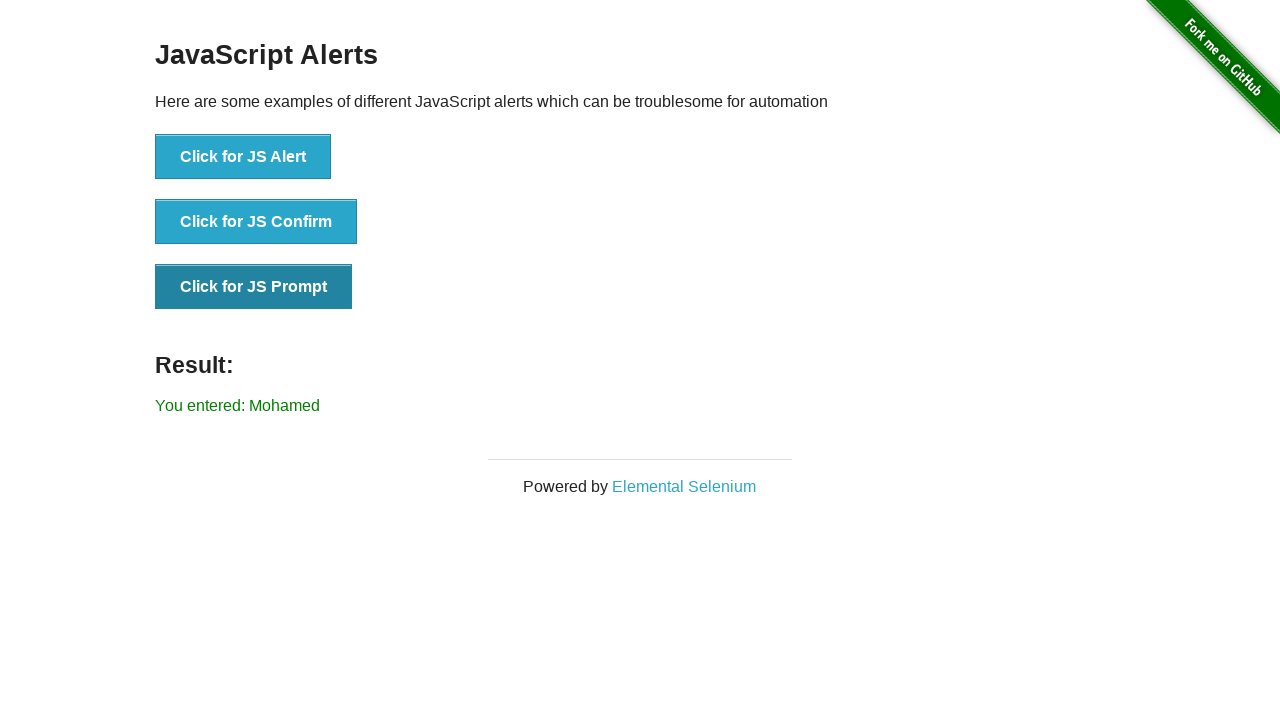